Tests opening multiple navigation menu items (Projects, Support, Blog) in new browser tabs using right-click context menu, then switches between tabs and verifies the page titles.

Starting URL: https://www.selenium.dev/

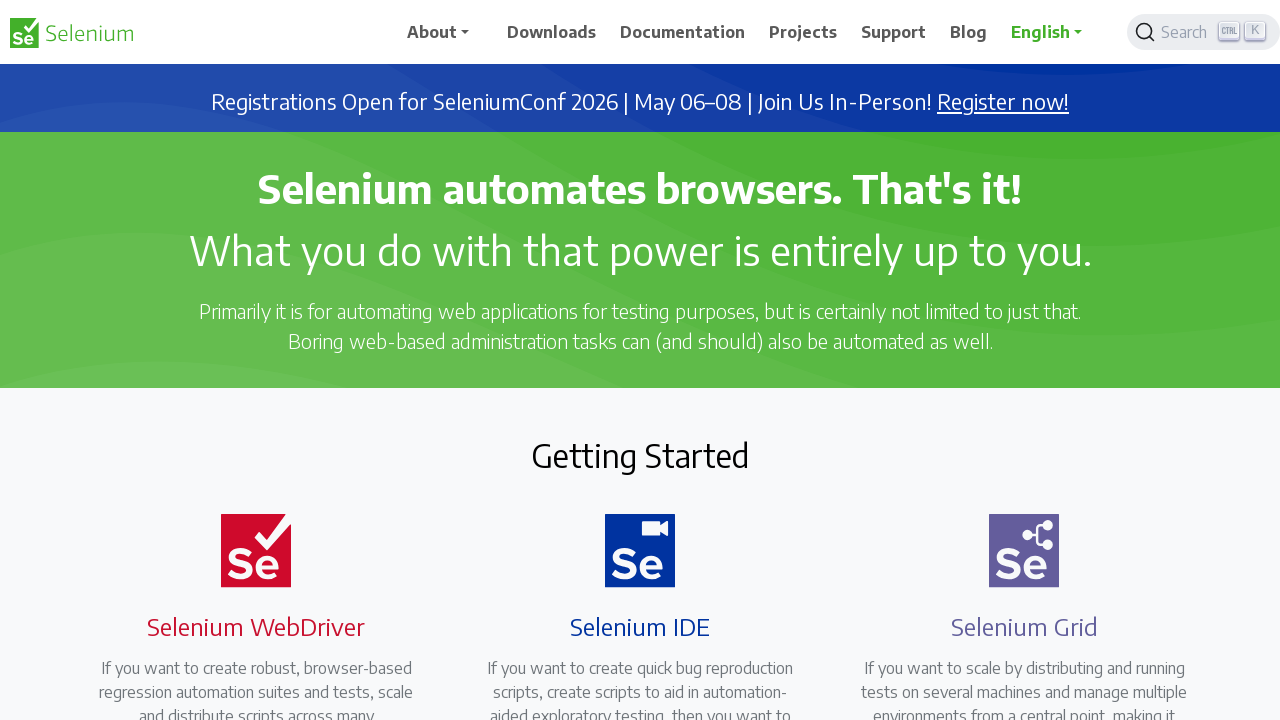

Located navigation element 'Projects'
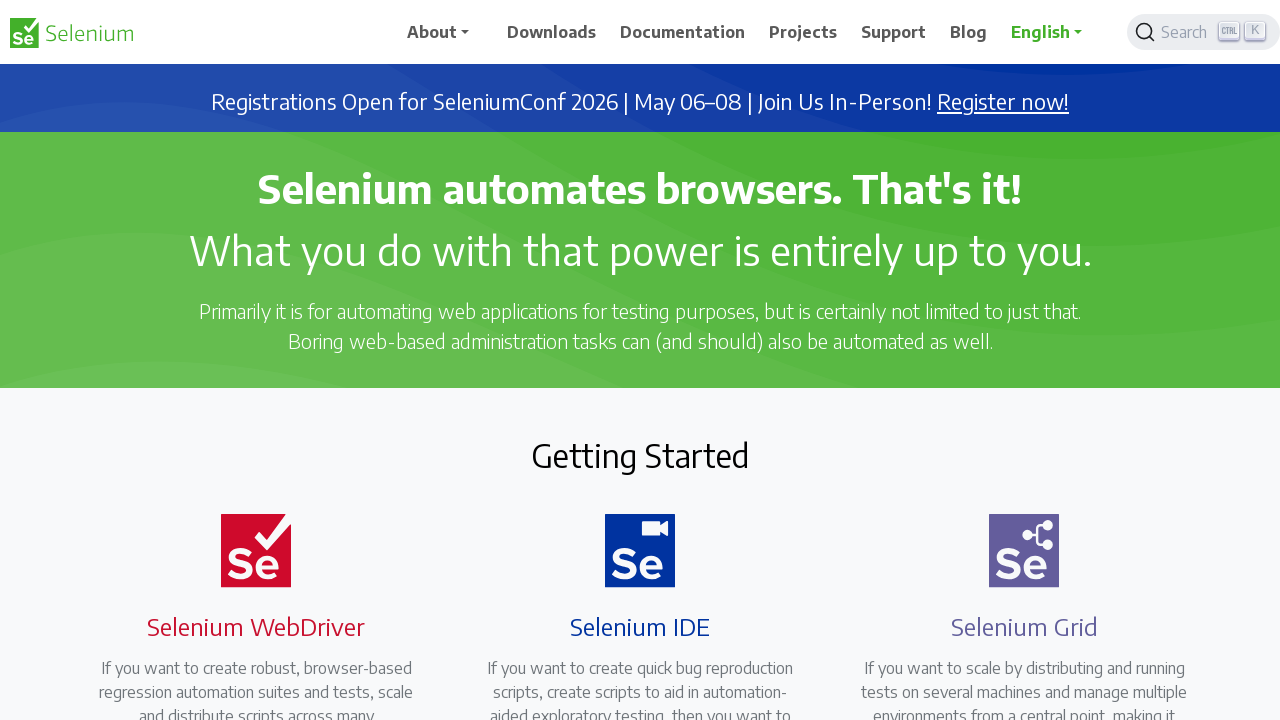

Right-clicked on 'Projects' to open context menu at (803, 32) on //span[text()='Projects']
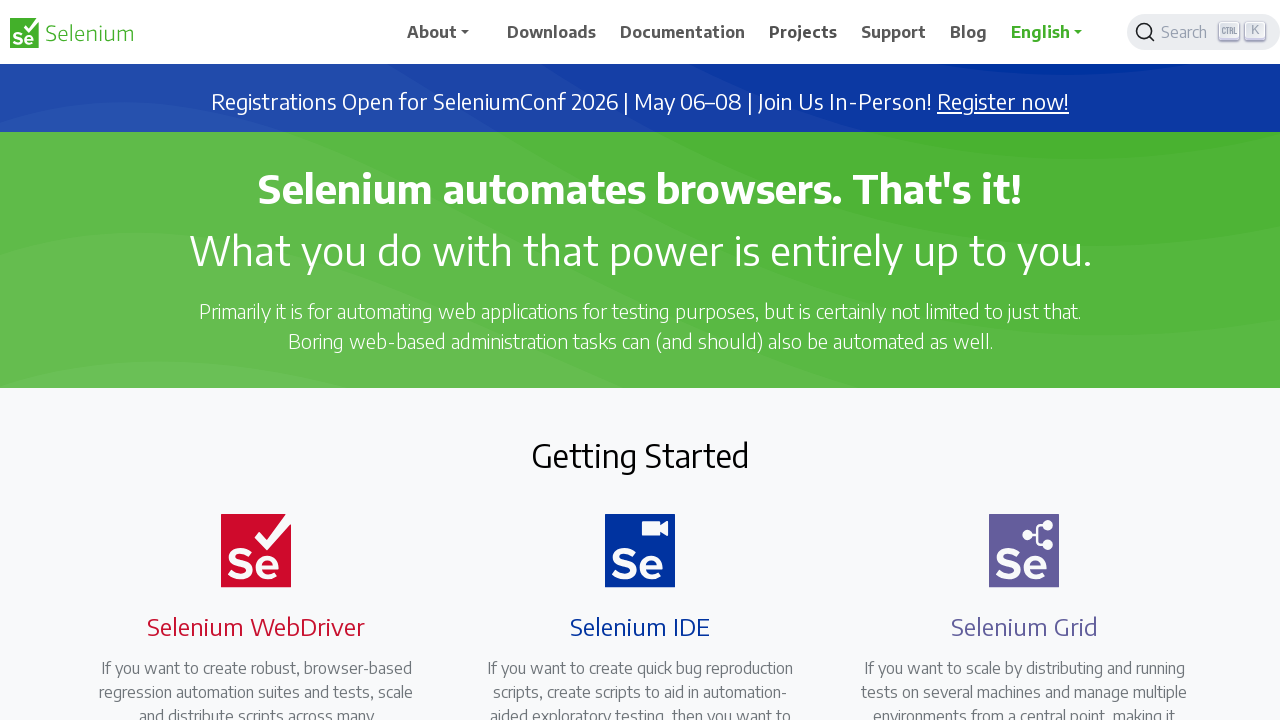

Waited for context menu to appear
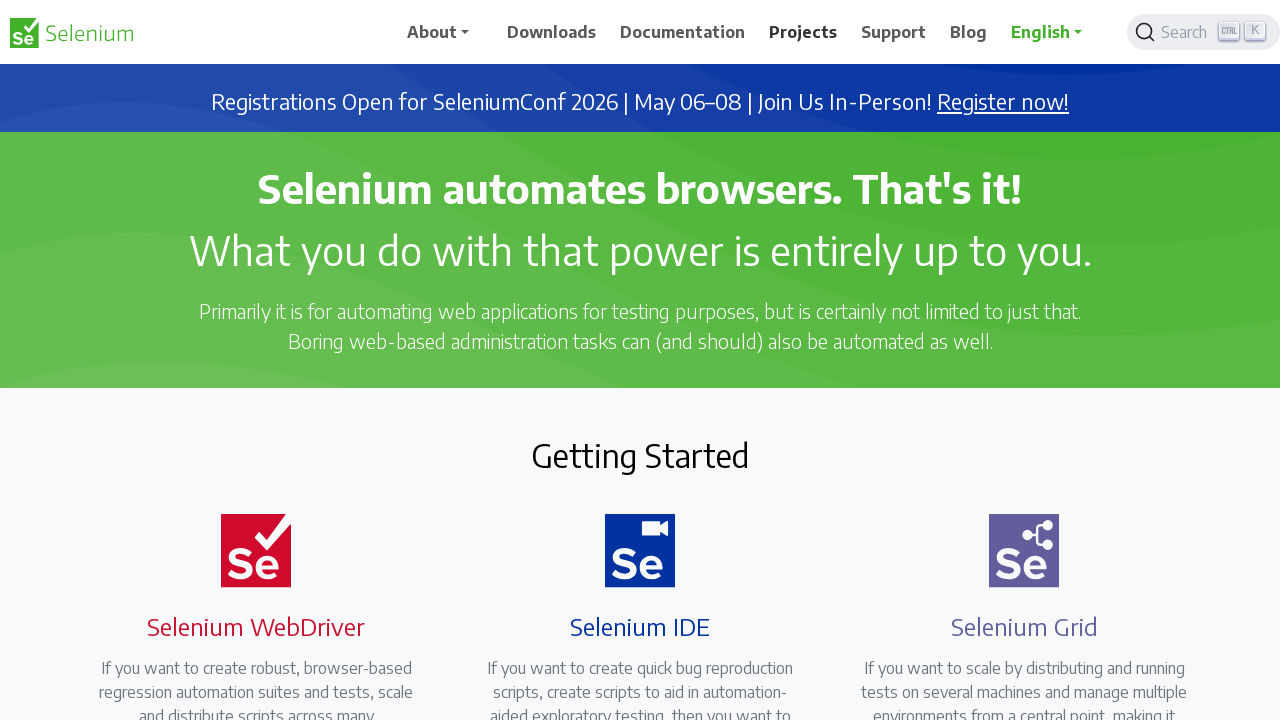

Pressed 't' to open 'Projects' in new tab
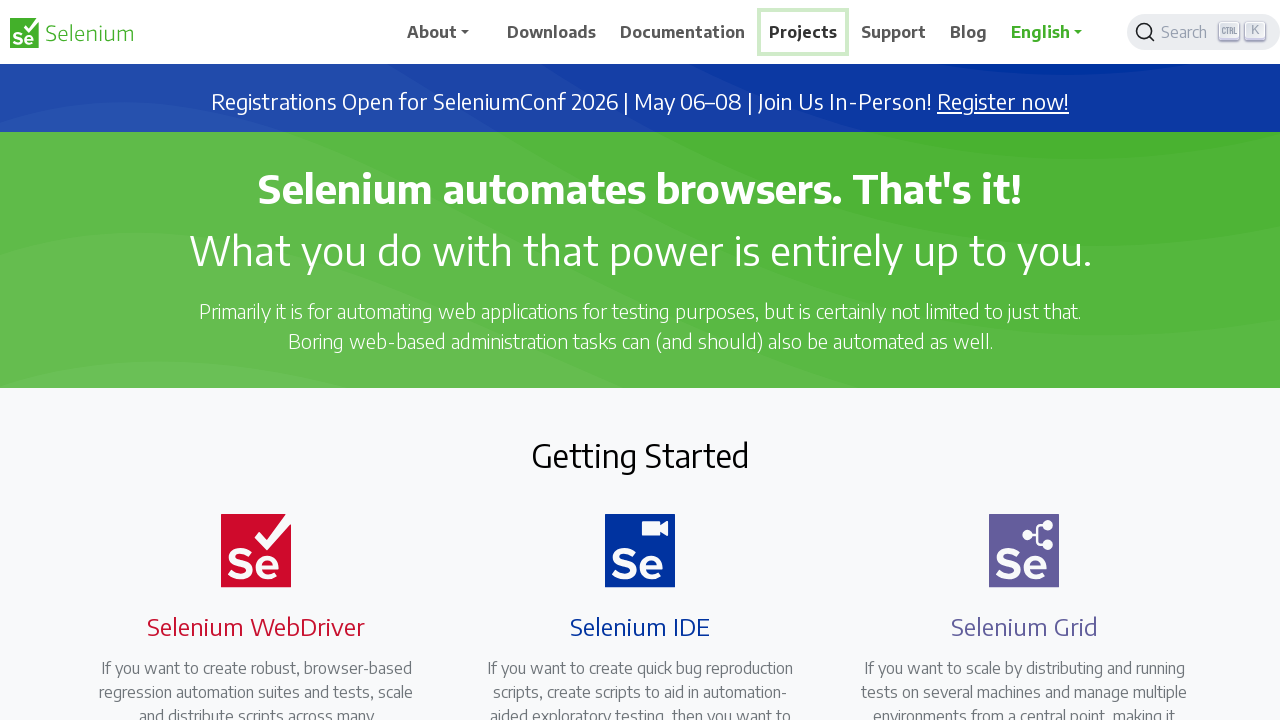

Waited between opening tabs
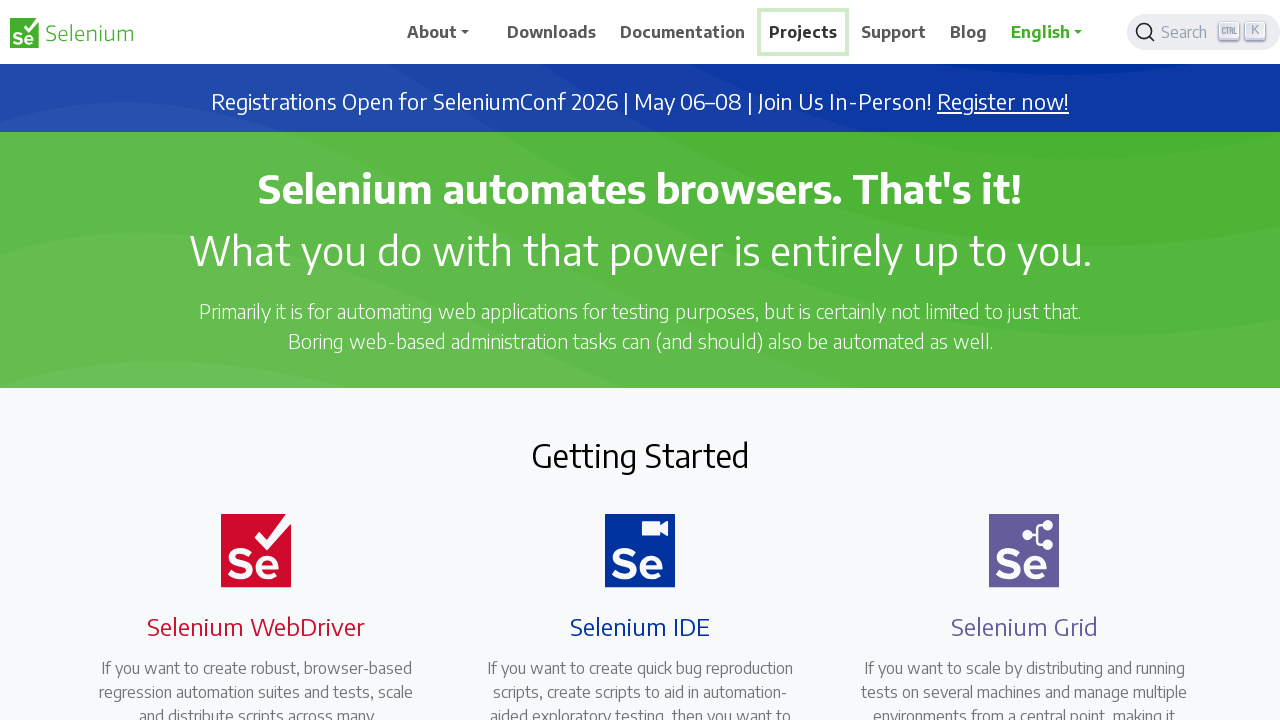

Located navigation element 'Support'
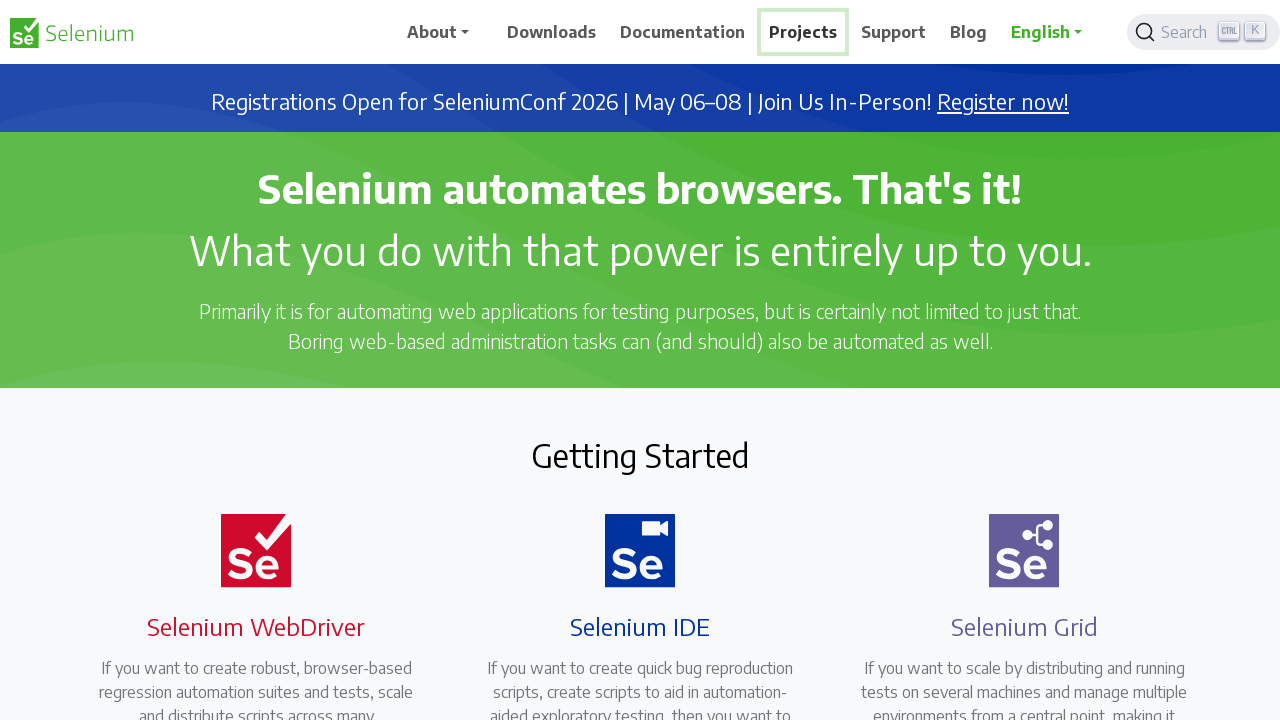

Right-clicked on 'Support' to open context menu at (894, 32) on //span[text()='Support']
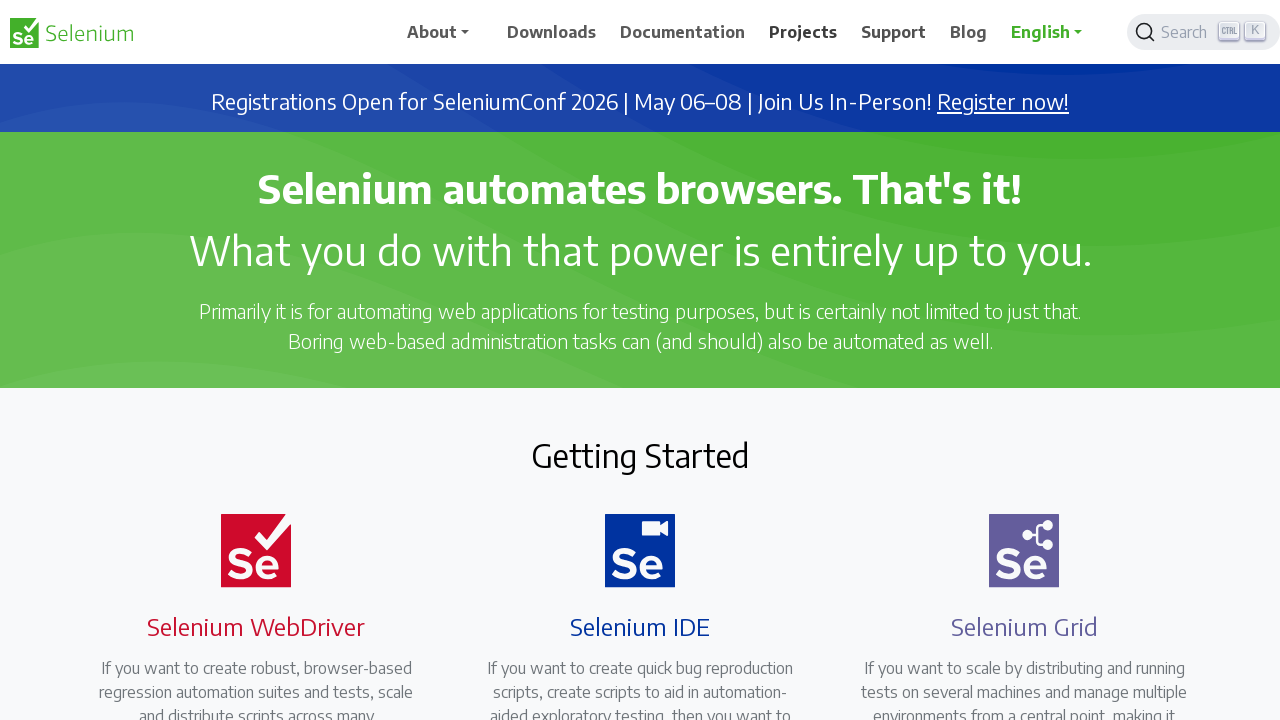

Waited for context menu to appear
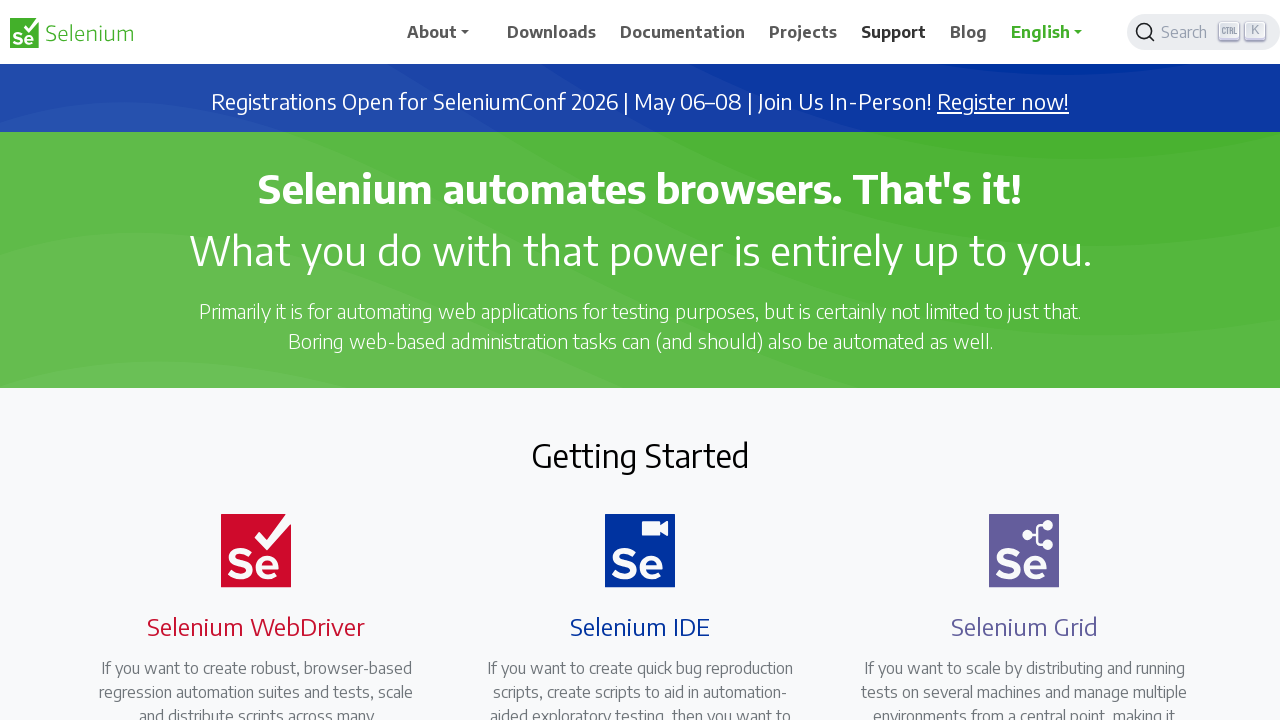

Pressed 't' to open 'Support' in new tab
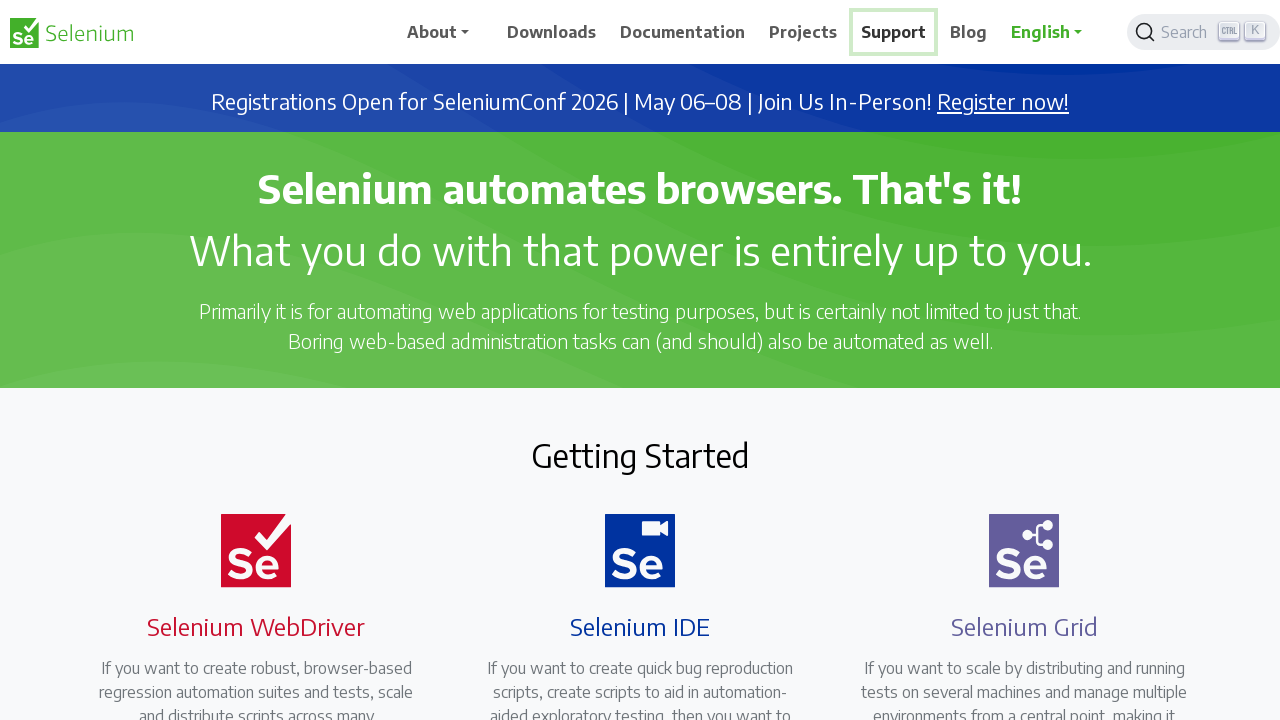

Waited between opening tabs
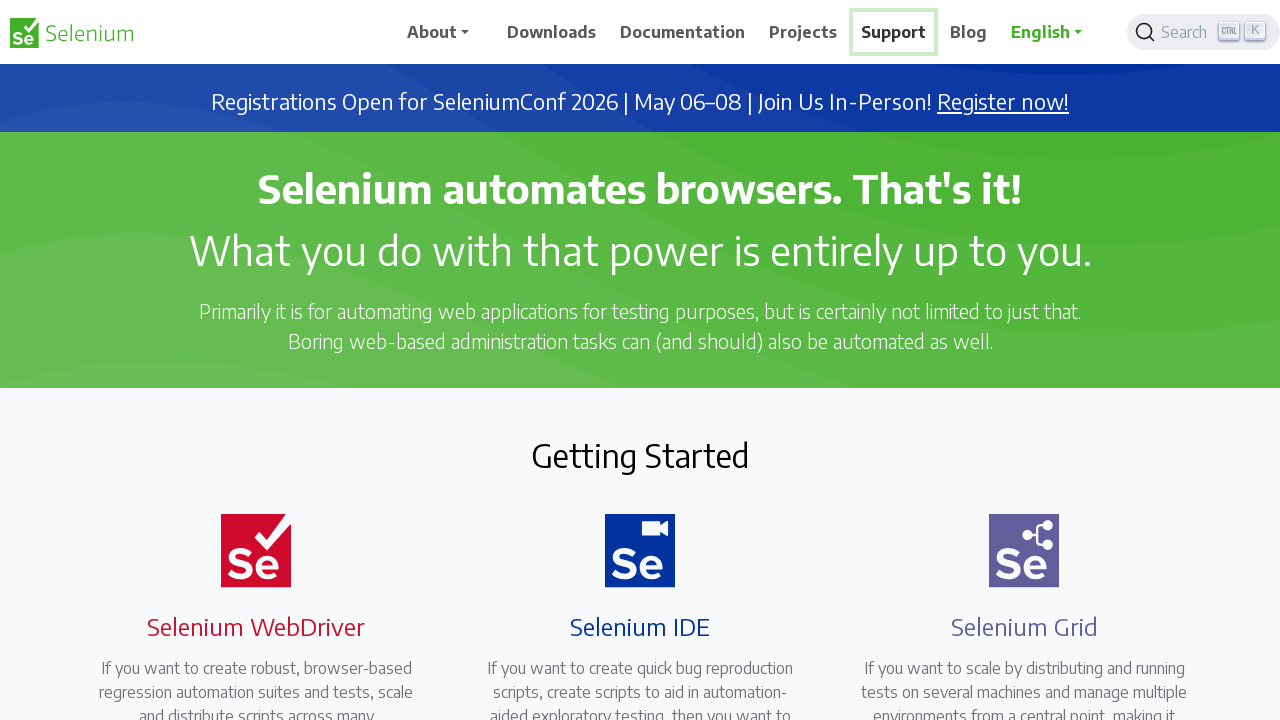

Located navigation element 'Blog'
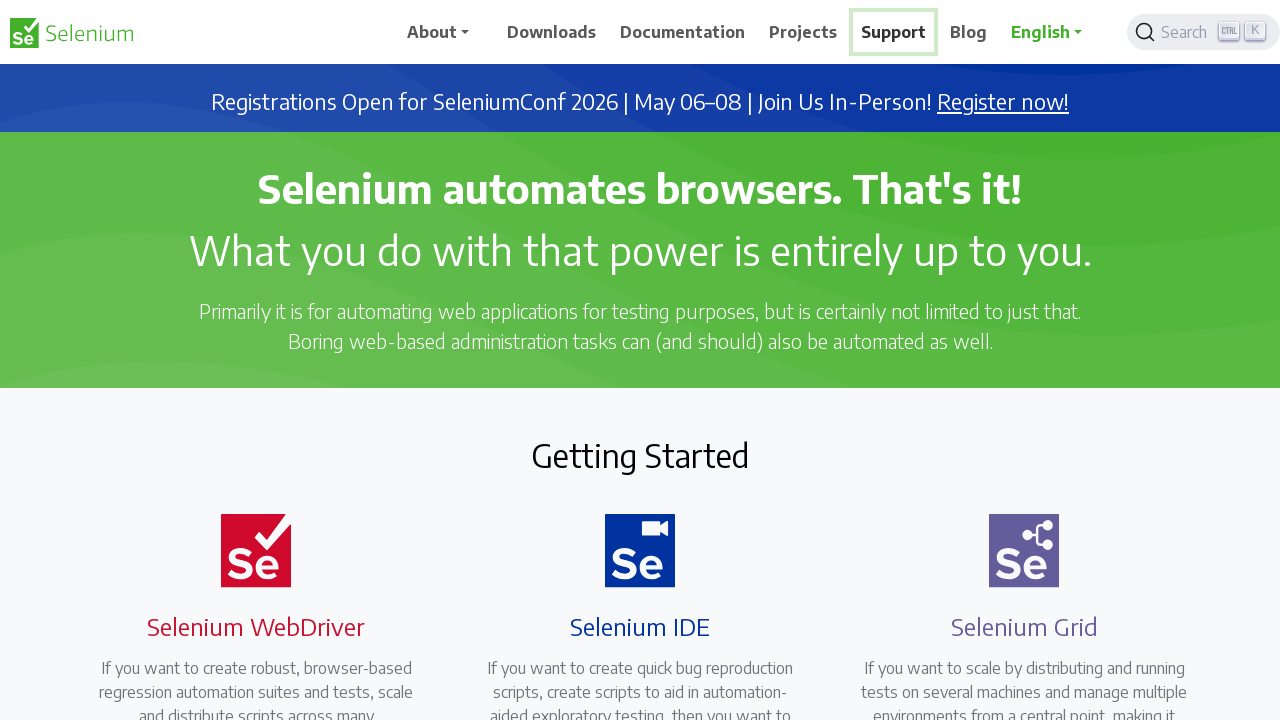

Right-clicked on 'Blog' to open context menu at (969, 32) on //span[text()='Blog']
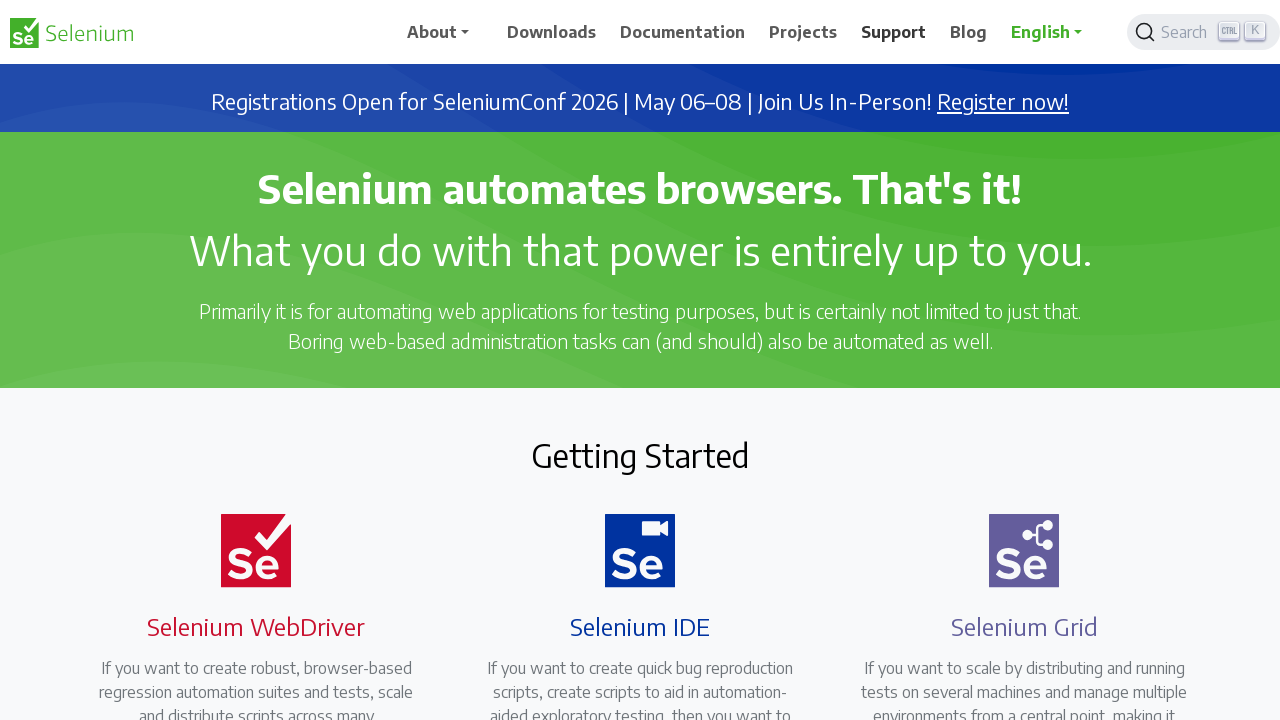

Waited for context menu to appear
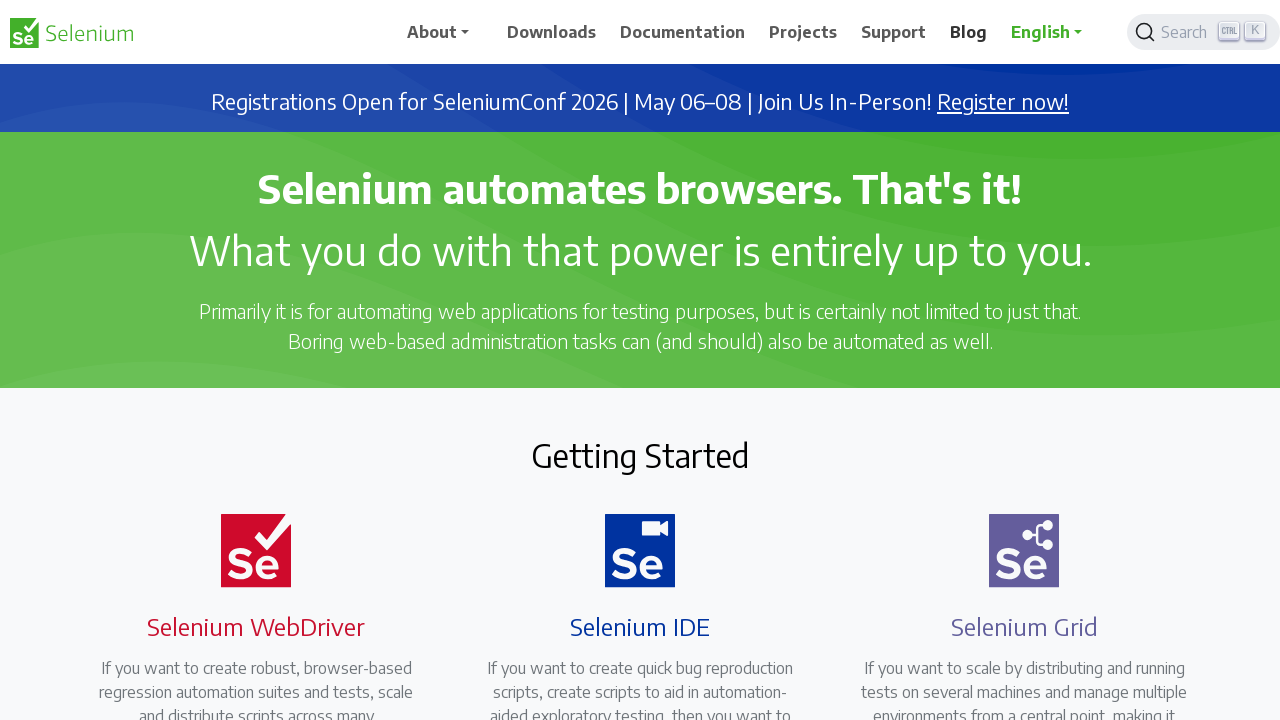

Pressed 't' to open 'Blog' in new tab
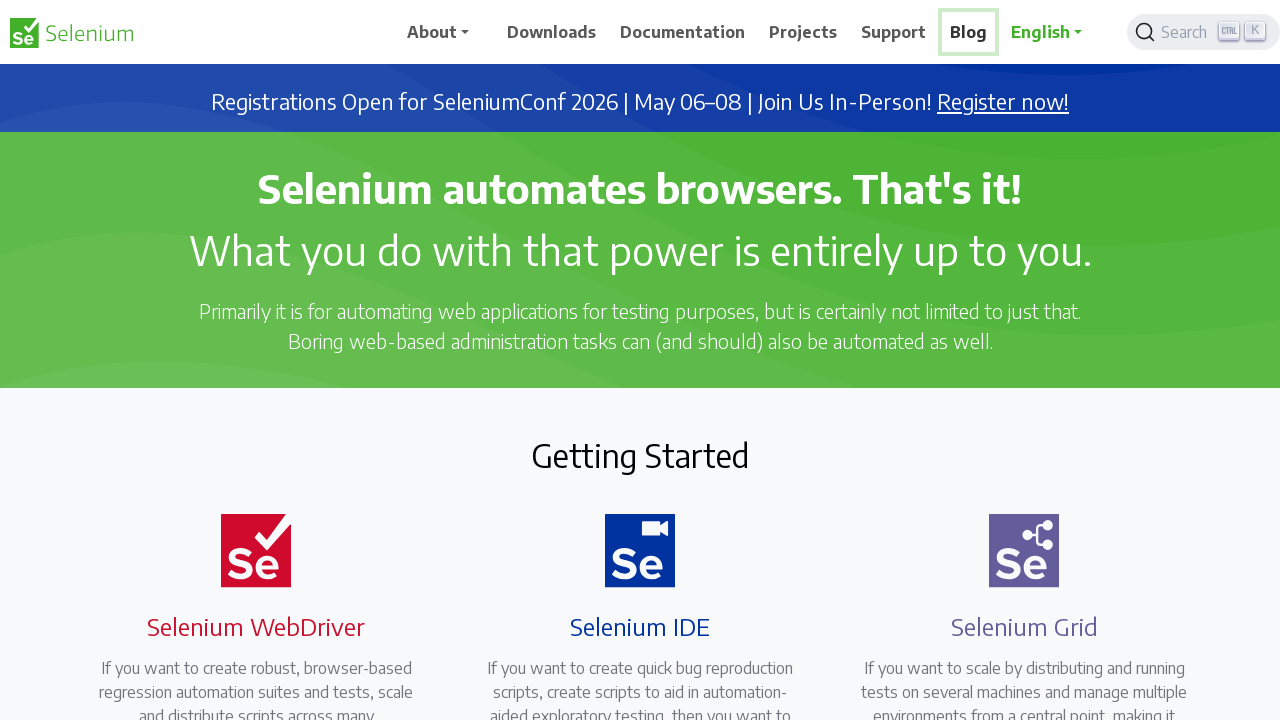

Waited between opening tabs
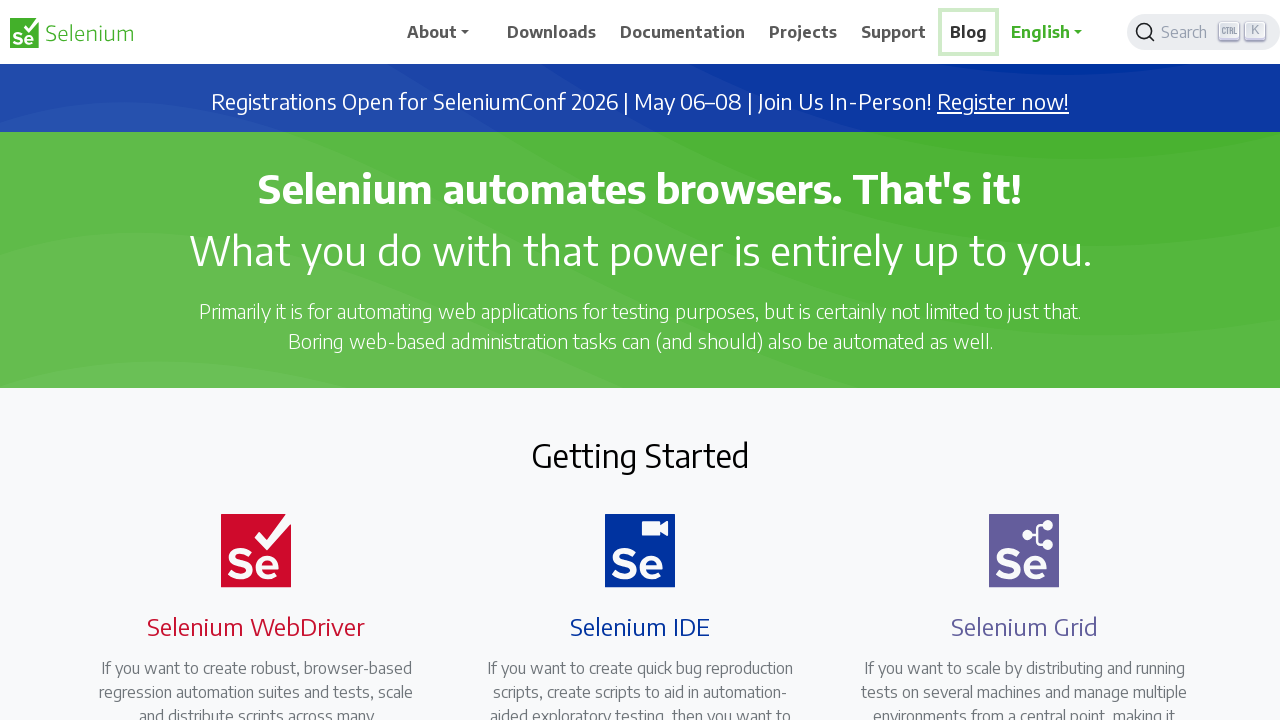

Retrieved all 1 pages/tabs from context
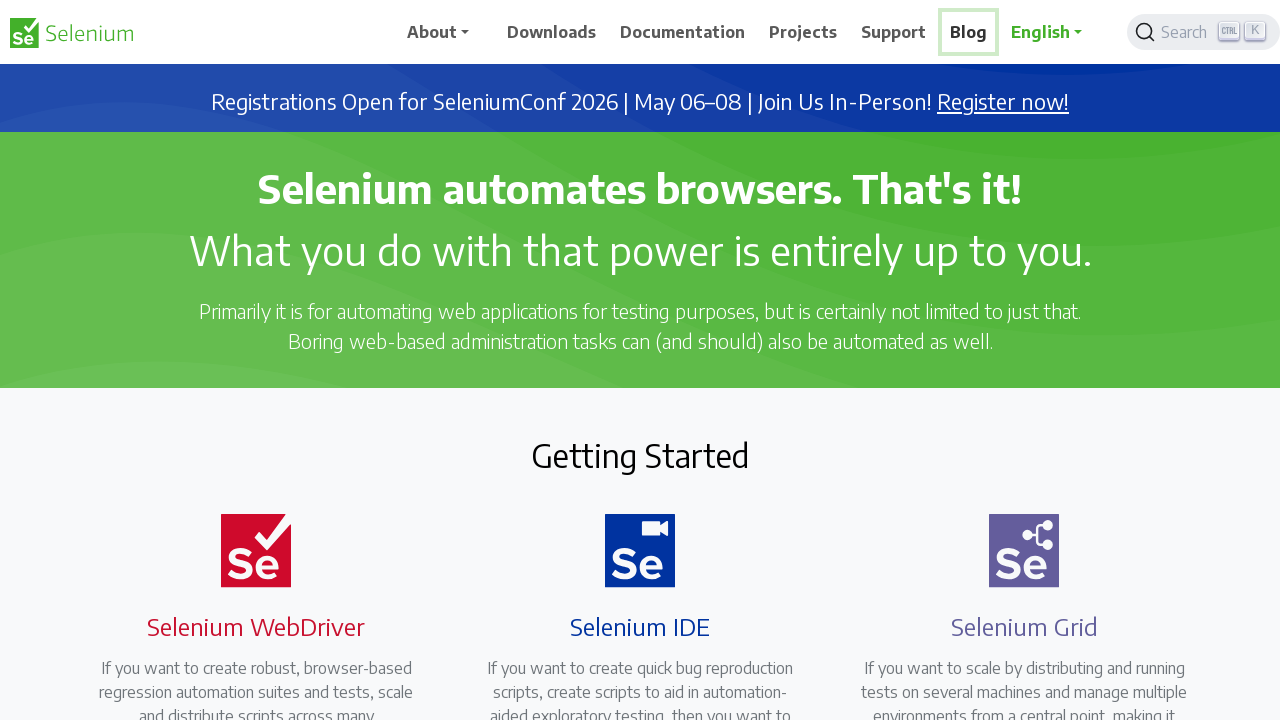

Switched to tab and brought it to front
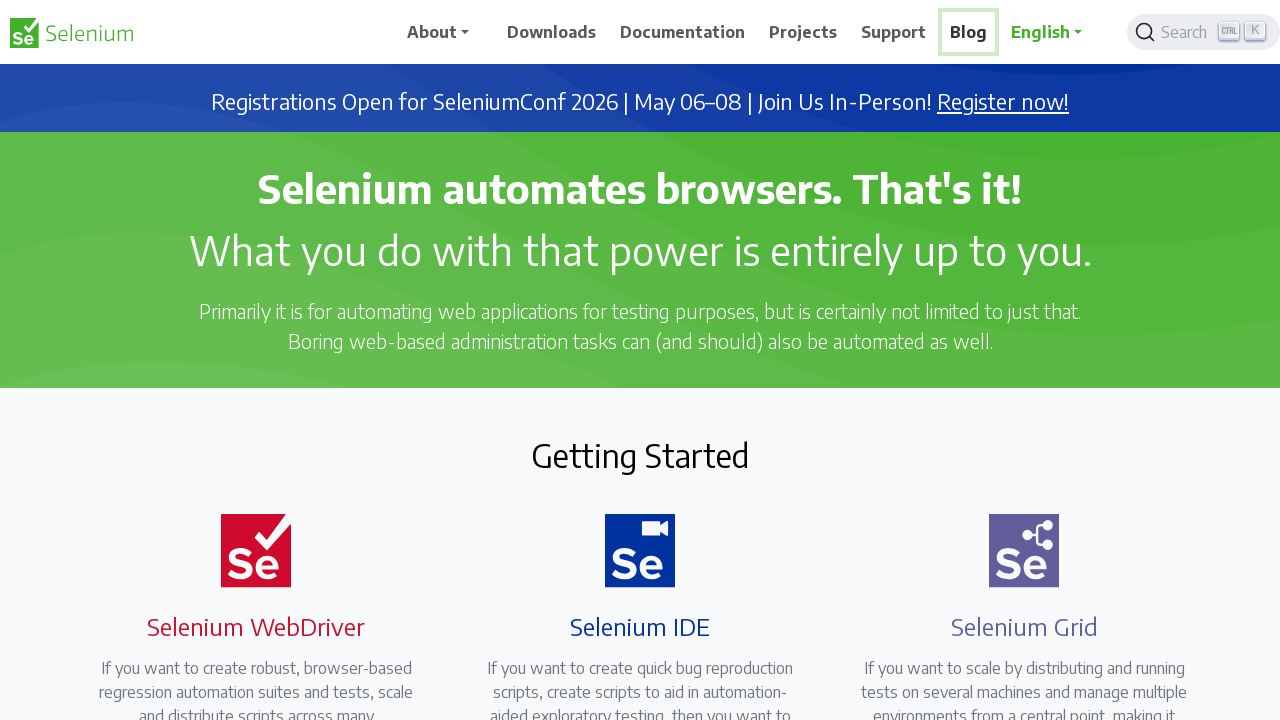

Captured page title: 'Selenium'
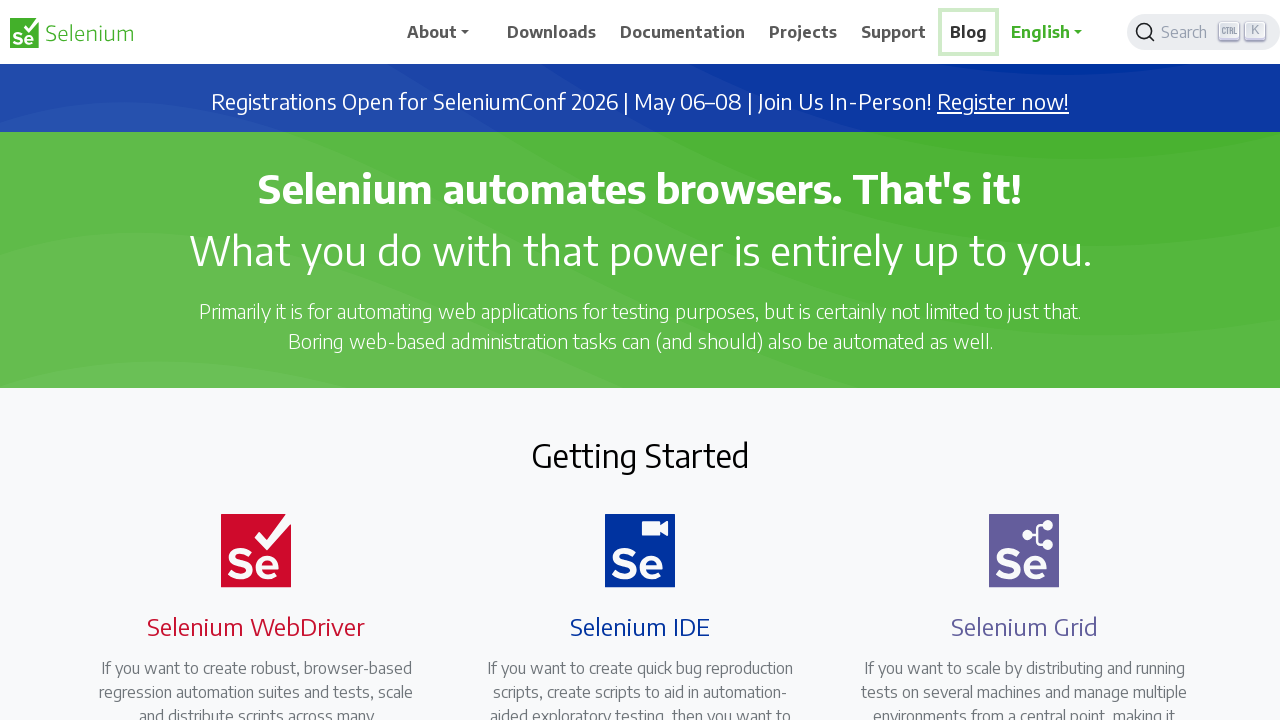

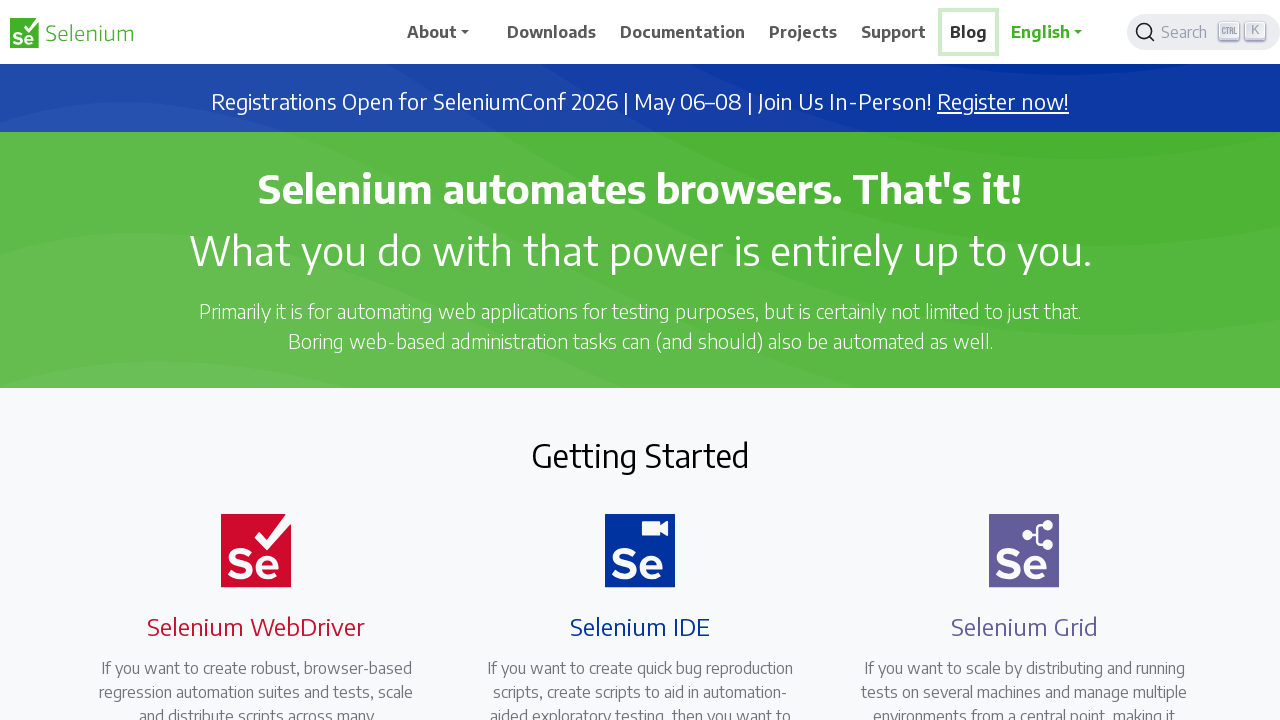